Tests the Add/Remove Elements functionality by clicking the Add Element button, verifying the Delete button appears, clicking Delete, and verifying the page title remains visible.

Starting URL: https://the-internet.herokuapp.com/add_remove_elements/

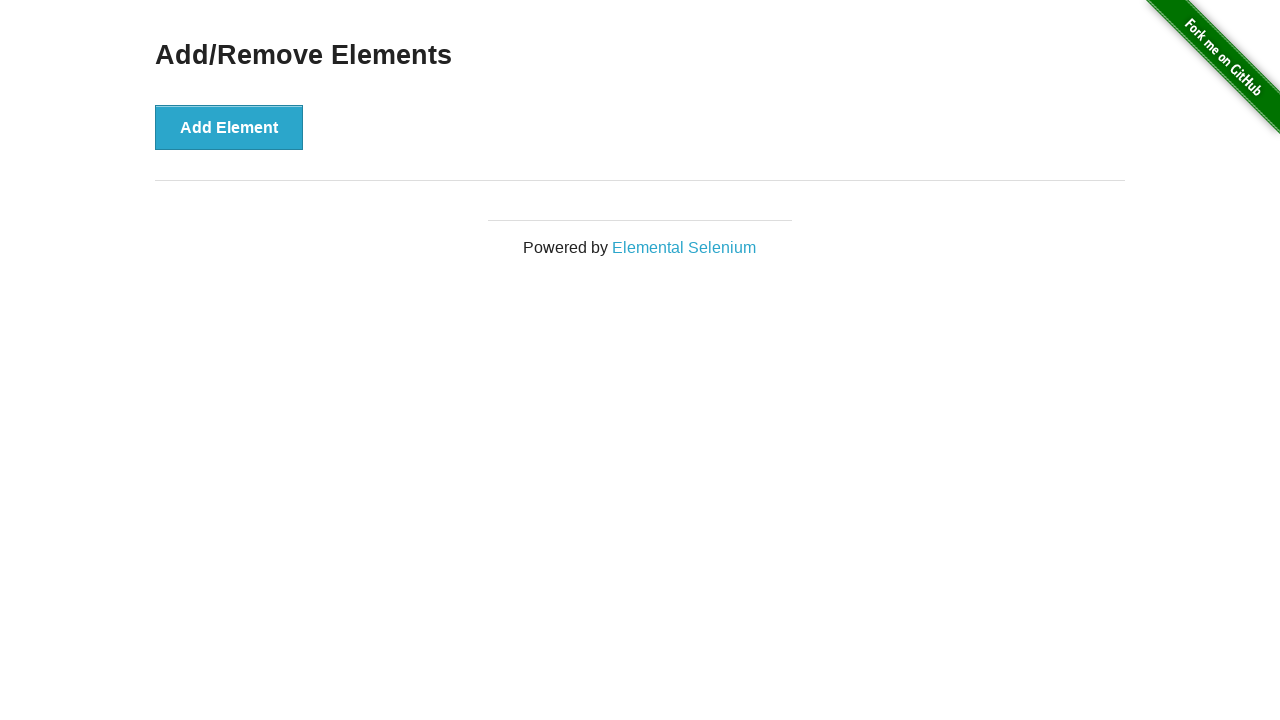

Clicked the 'Add Element' button at (229, 127) on xpath=//*[text()='Add Element']
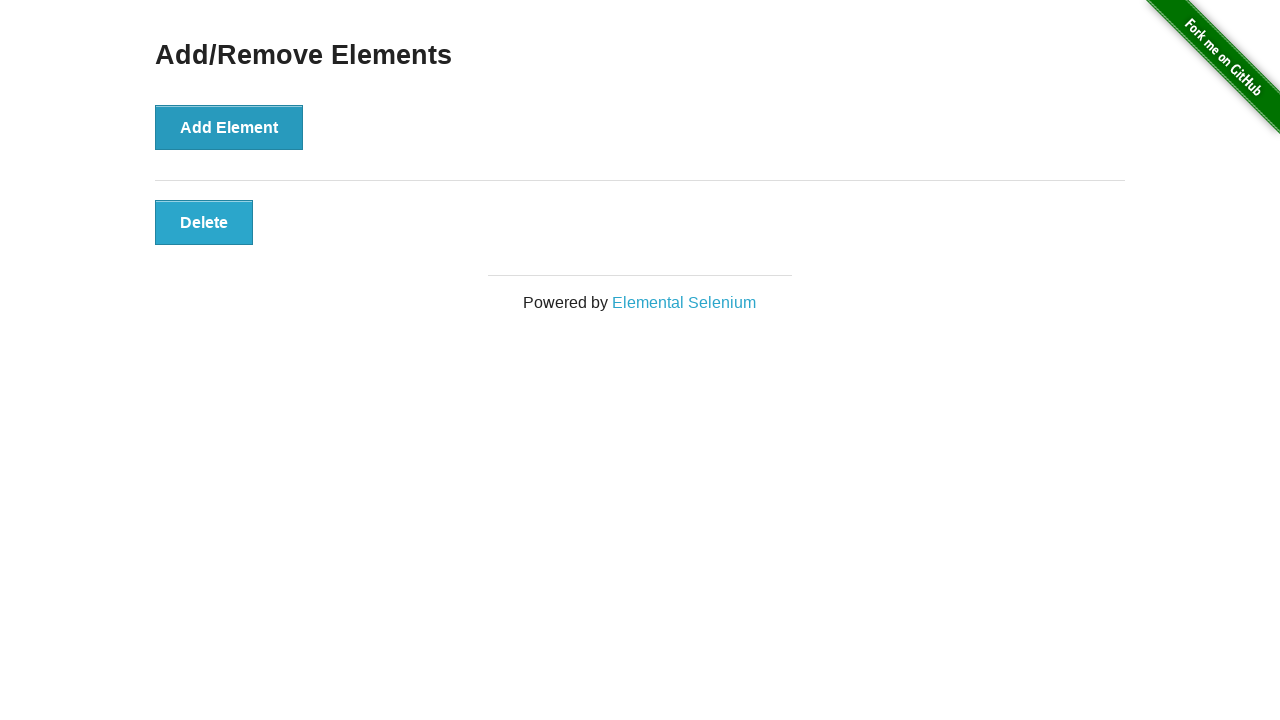

Delete button appeared on the page
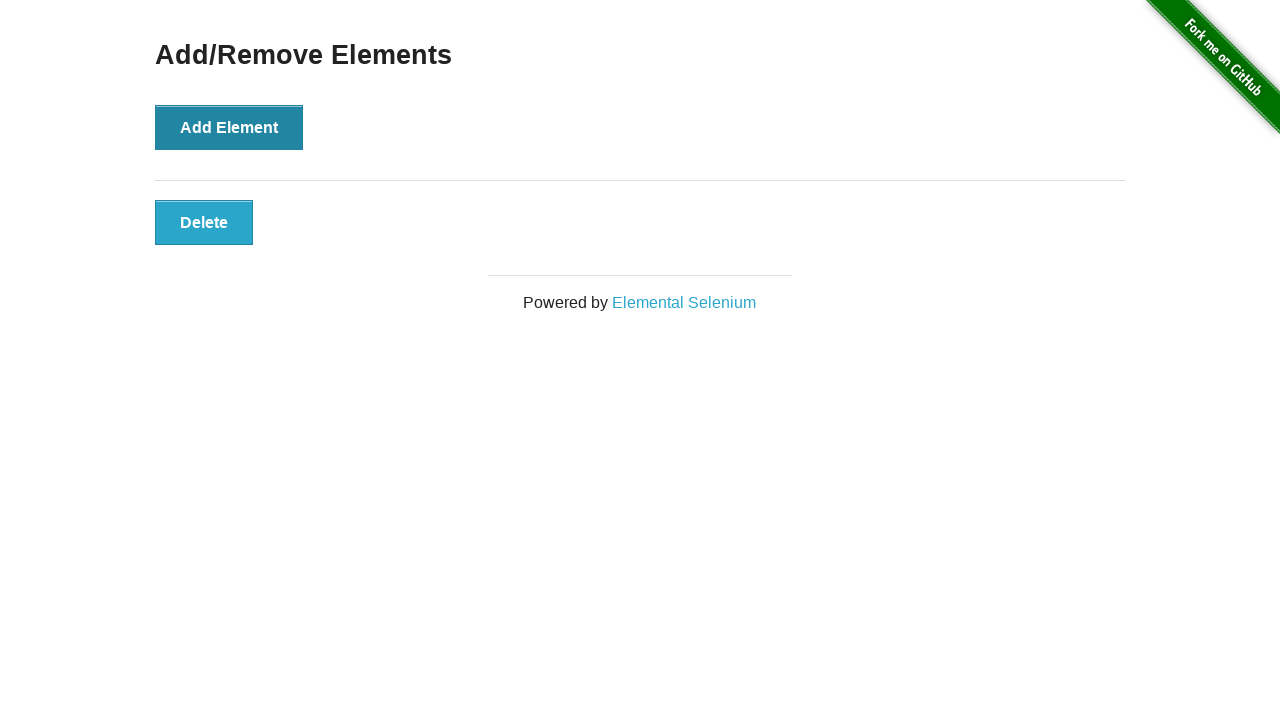

Located the Delete button element
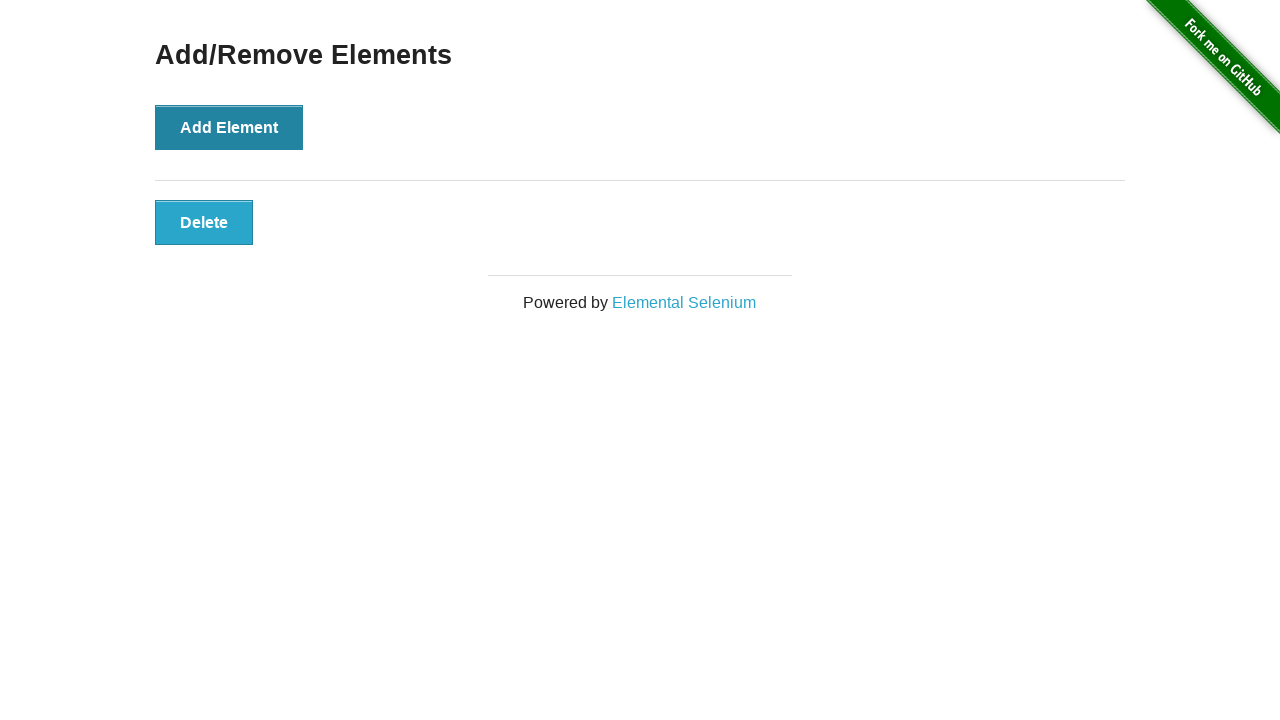

Verified Delete button is visible
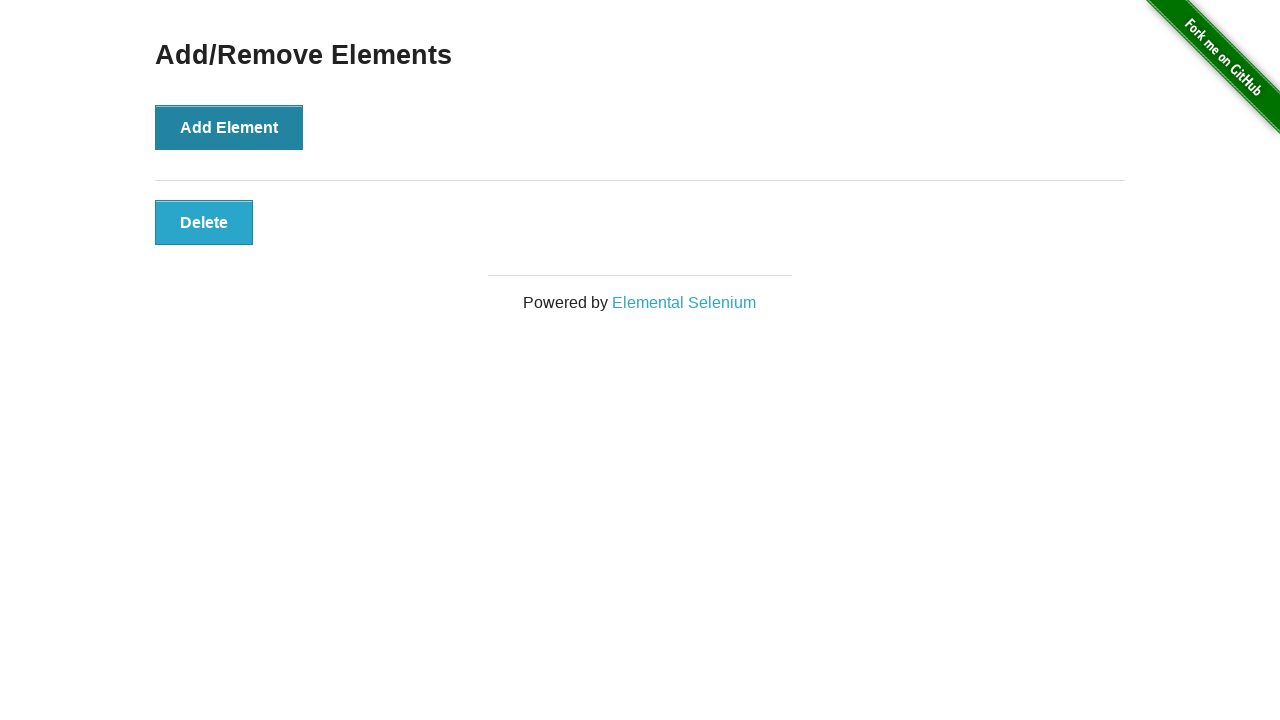

Clicked the Delete button at (204, 222) on xpath=//*[text()='Delete']
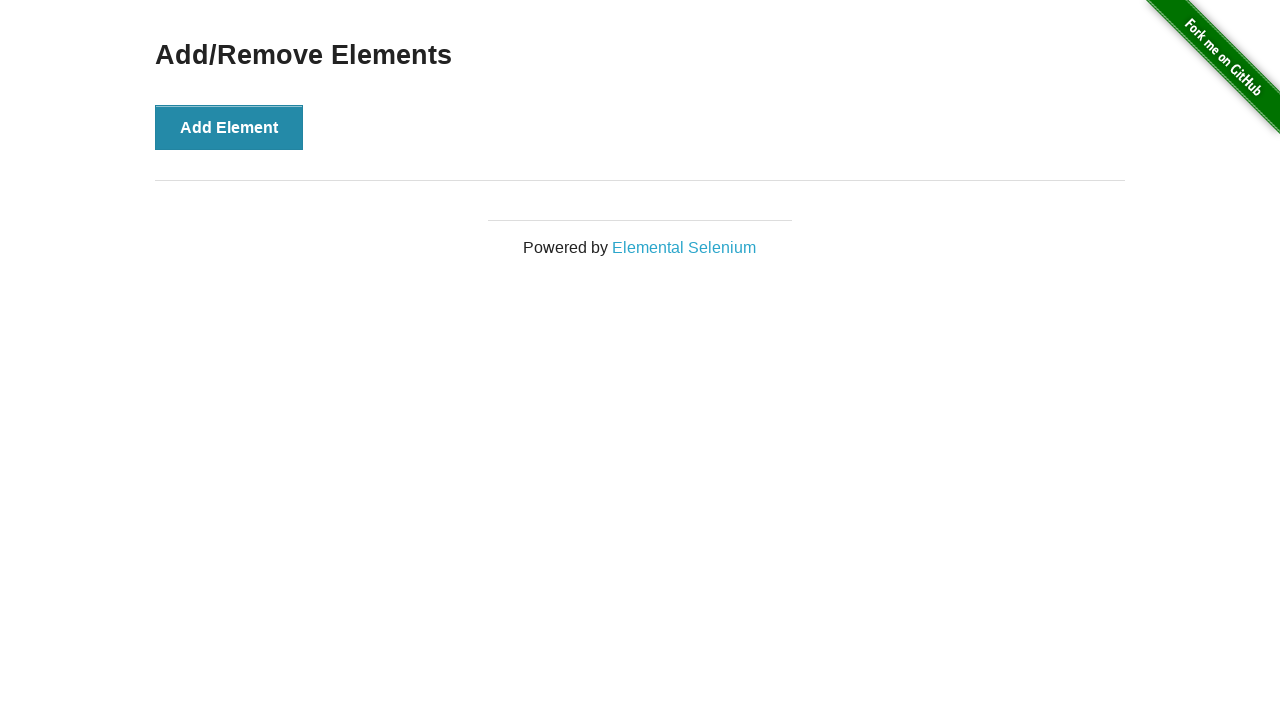

Located the 'Add/Remove Elements' heading
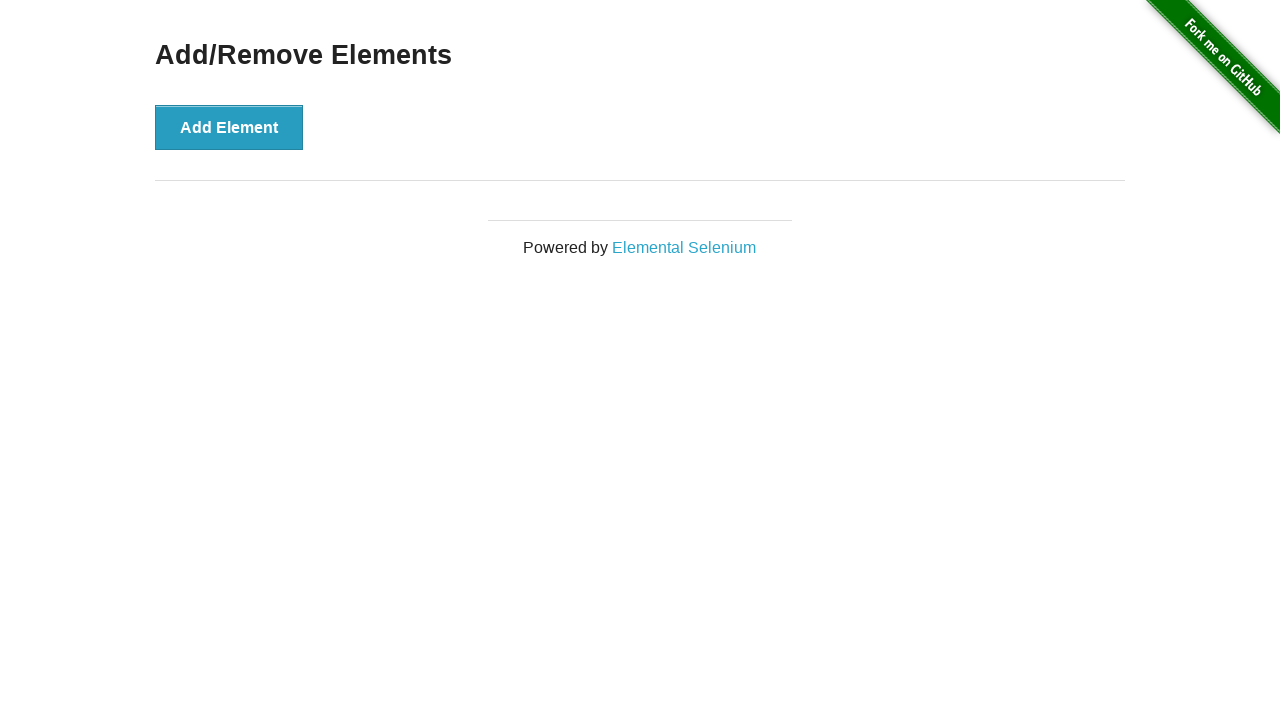

Verified 'Add/Remove Elements' heading is still visible
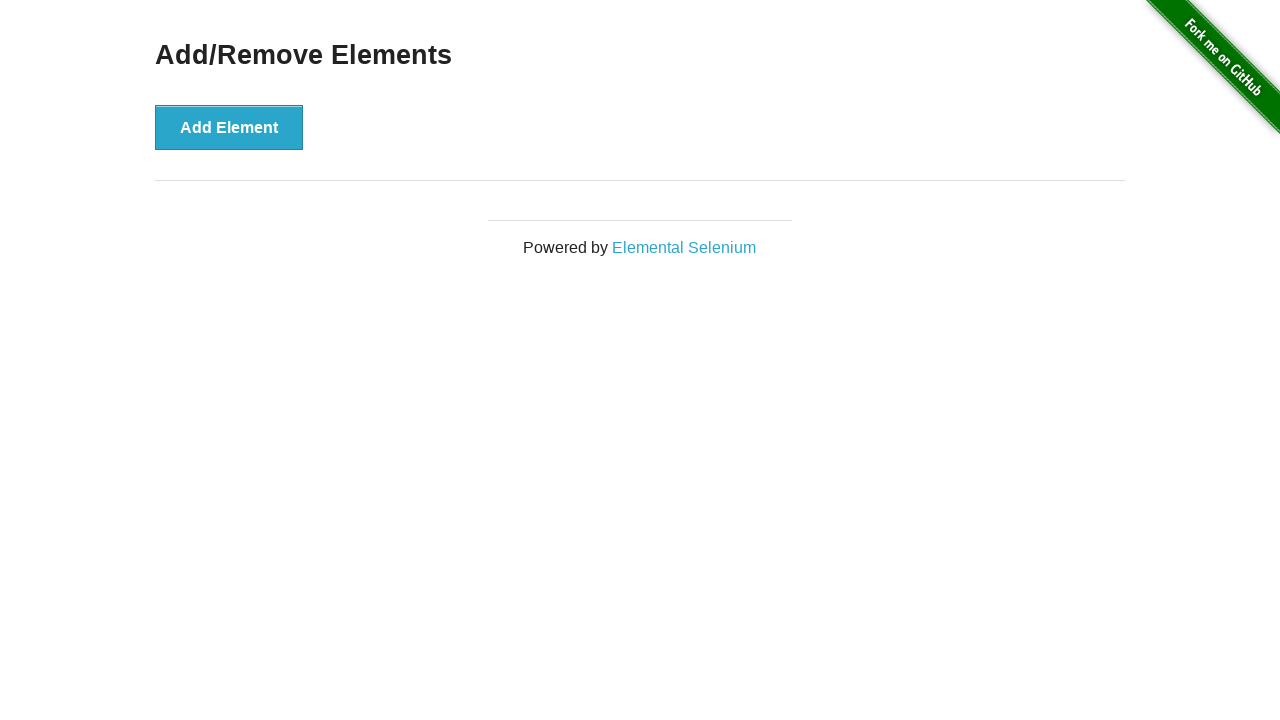

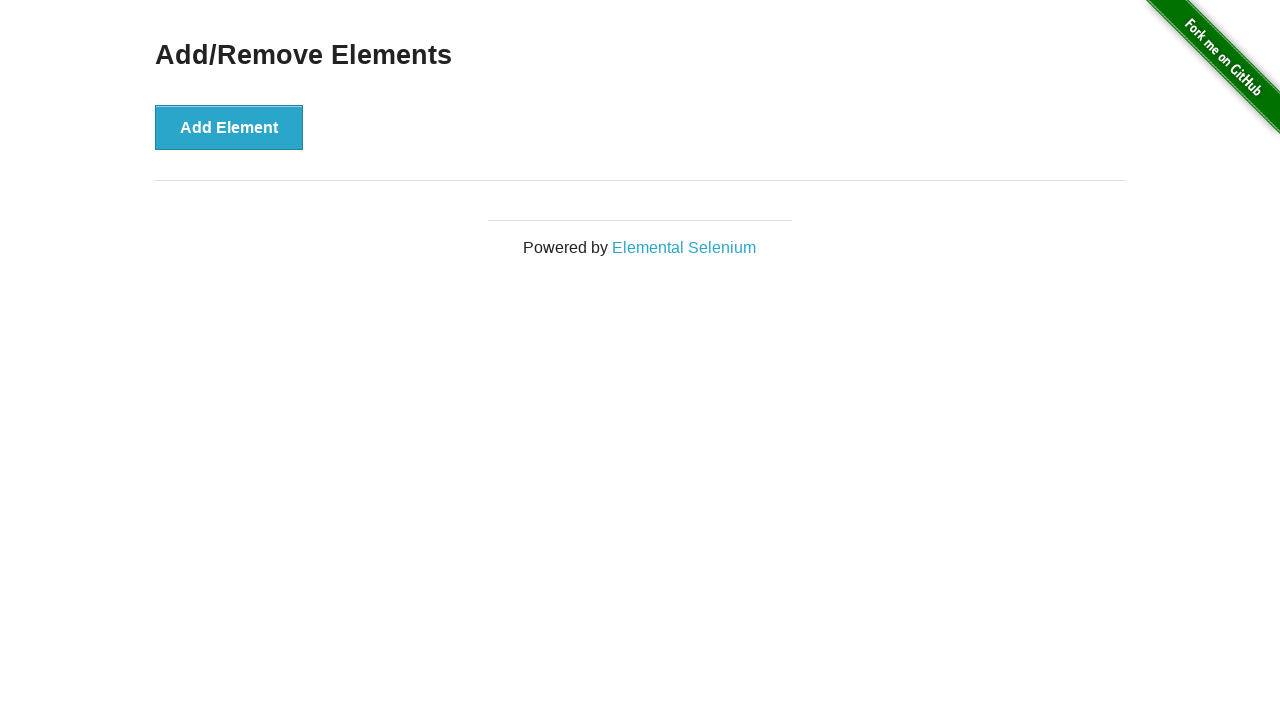